Navigates to OrangeHRM trial signup page and fills in the subdomain field with a name

Starting URL: https://www.orangehrm.com/orangehrm-30-day-trial/

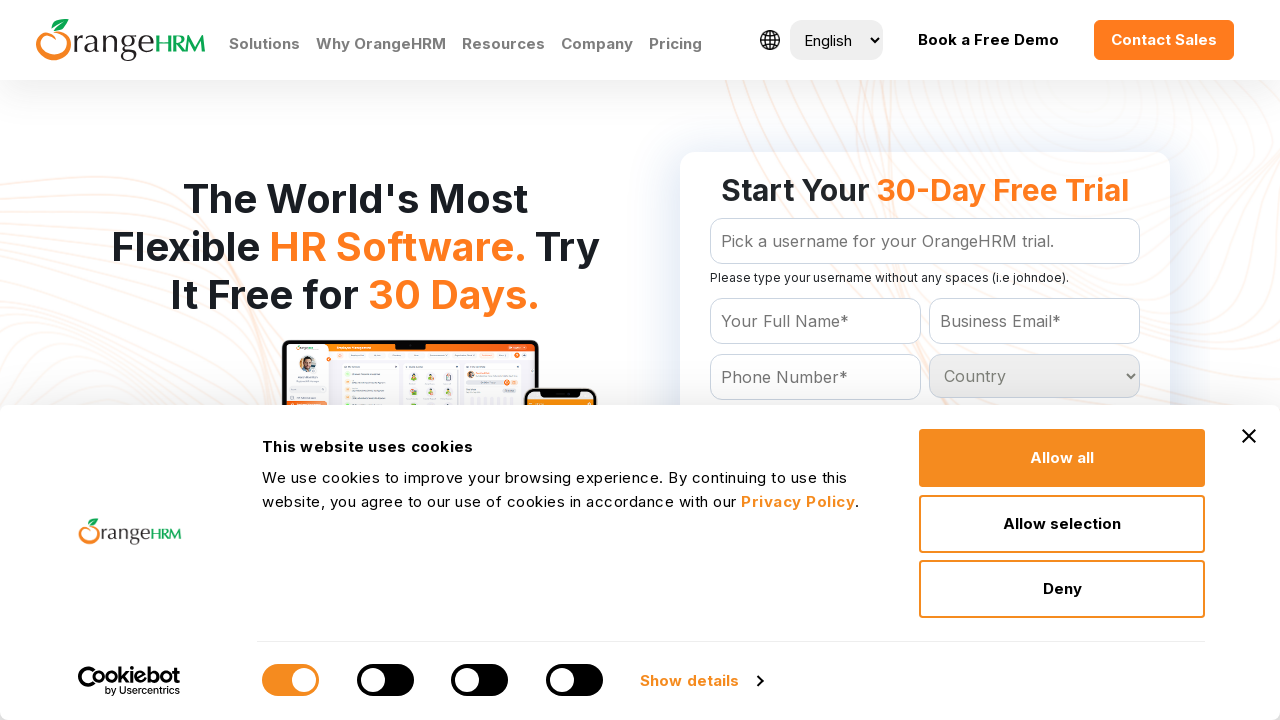

Navigated to OrangeHRM 30-day trial signup page
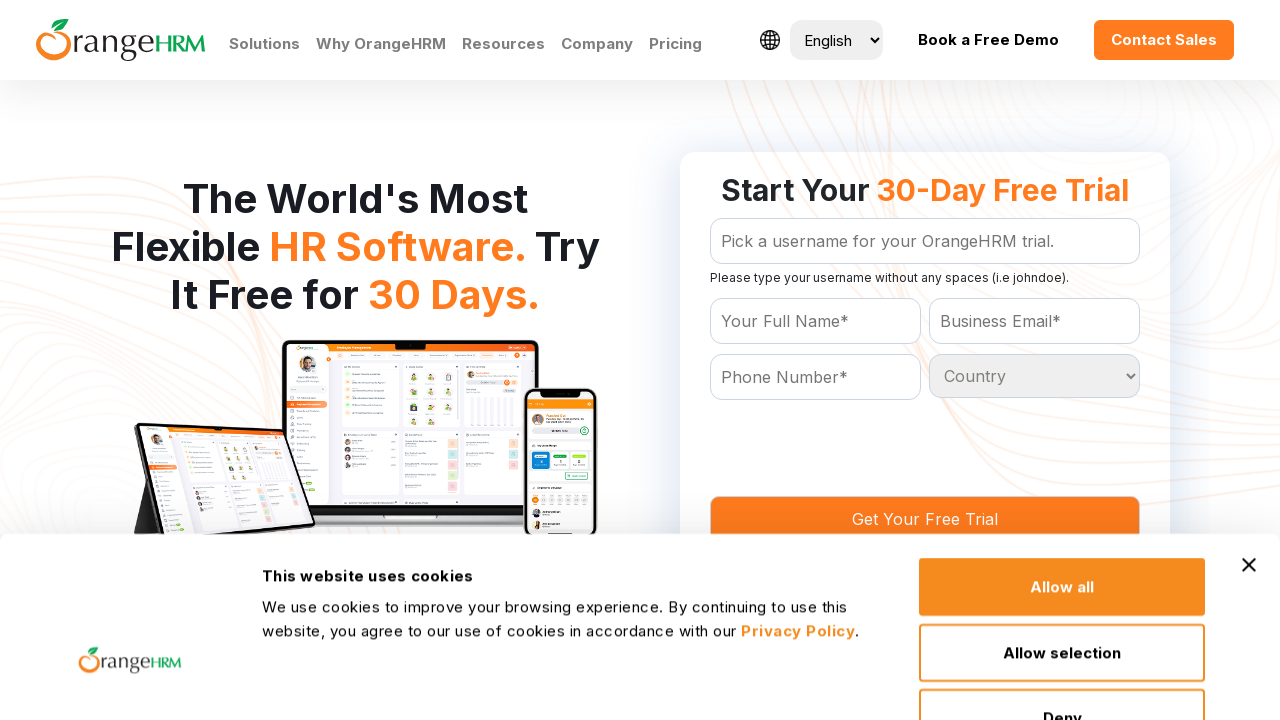

Filled subdomain field with 'Akash' on #Form_getForm_subdomain
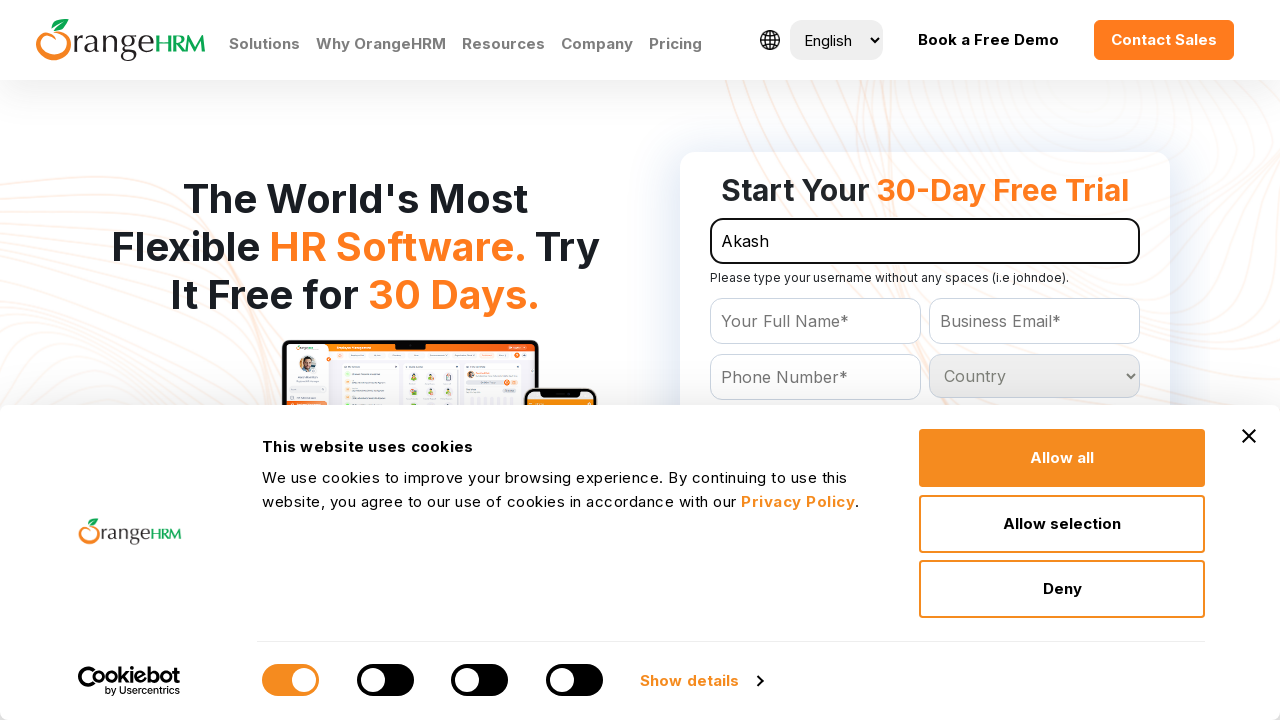

Retrieved page title to verify page loaded
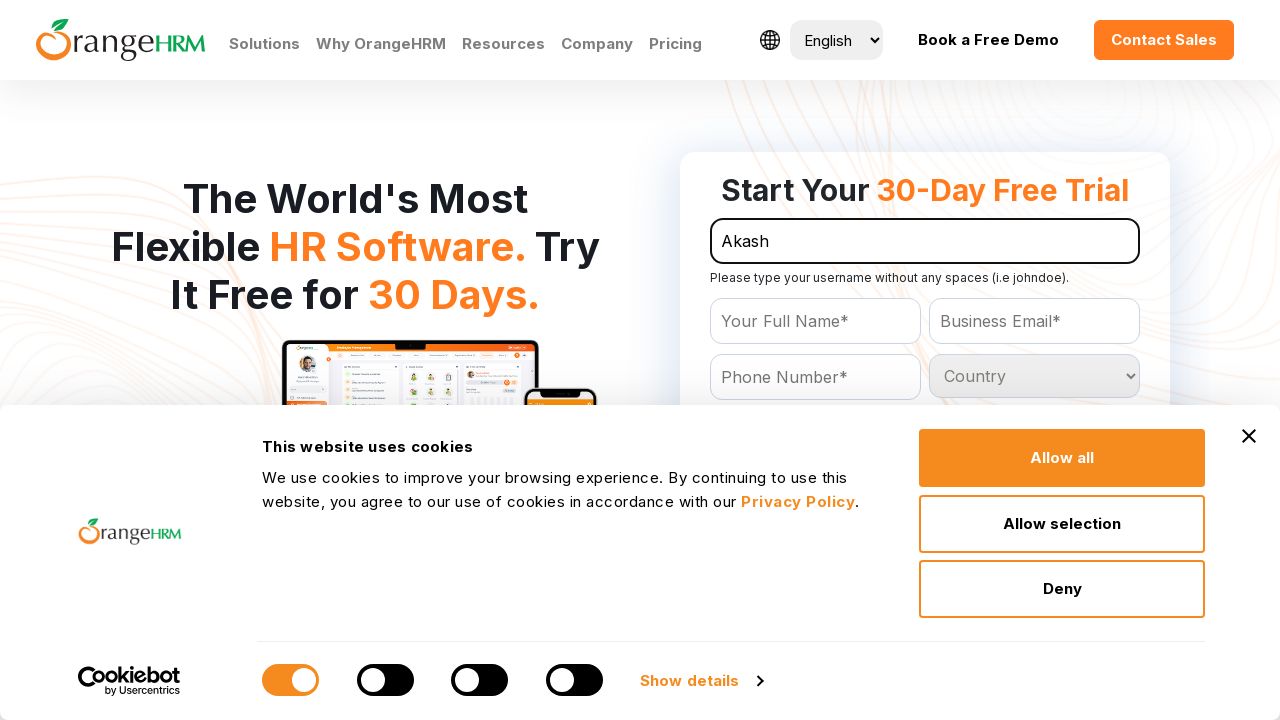

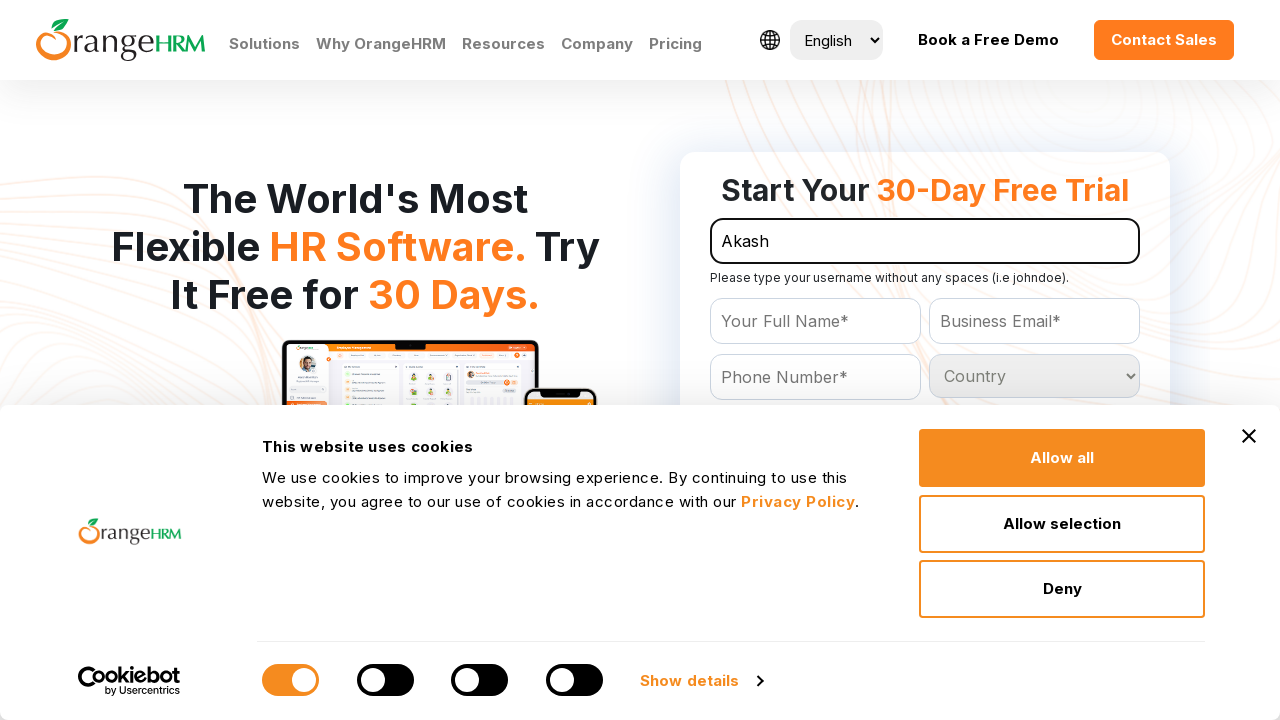